Creates a new note by clicking the Write Notes button, filling in title and content, then saving

Starting URL: https://notes-makers.vercel.app/pages/notes

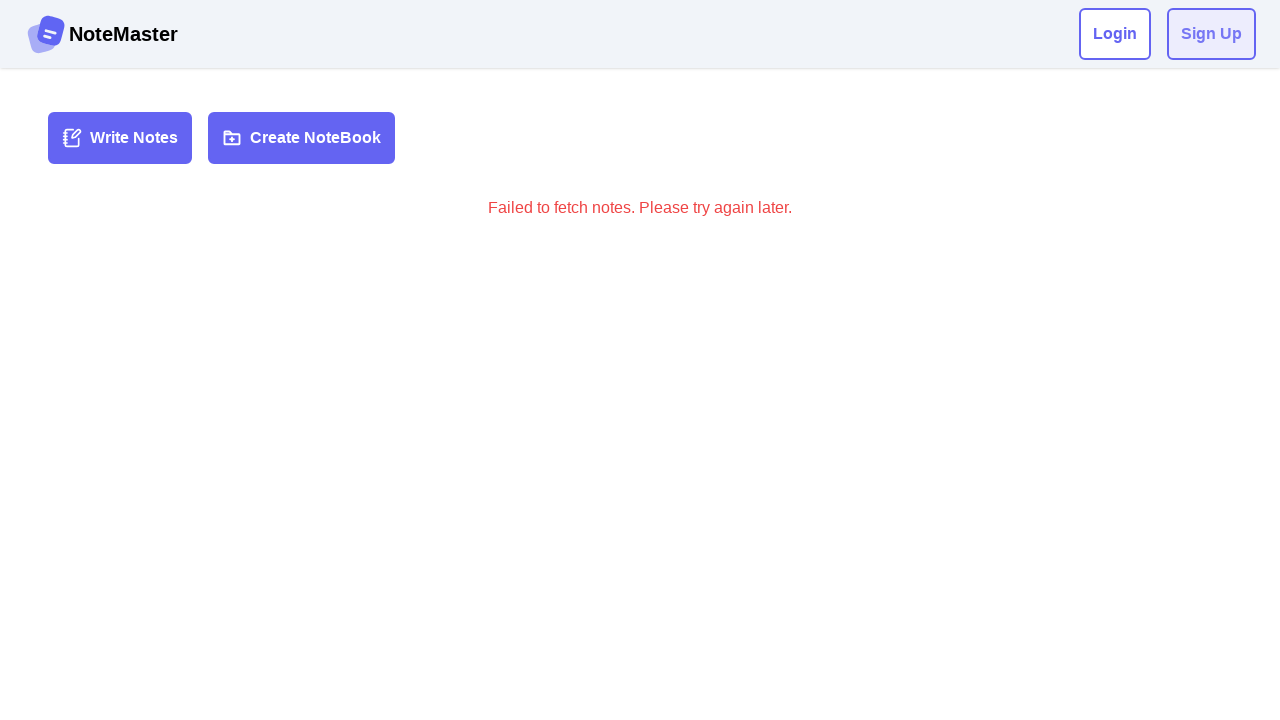

Clicked Write Notes button at (120, 138) on xpath=//strong[normalize-space()='Write Notes']
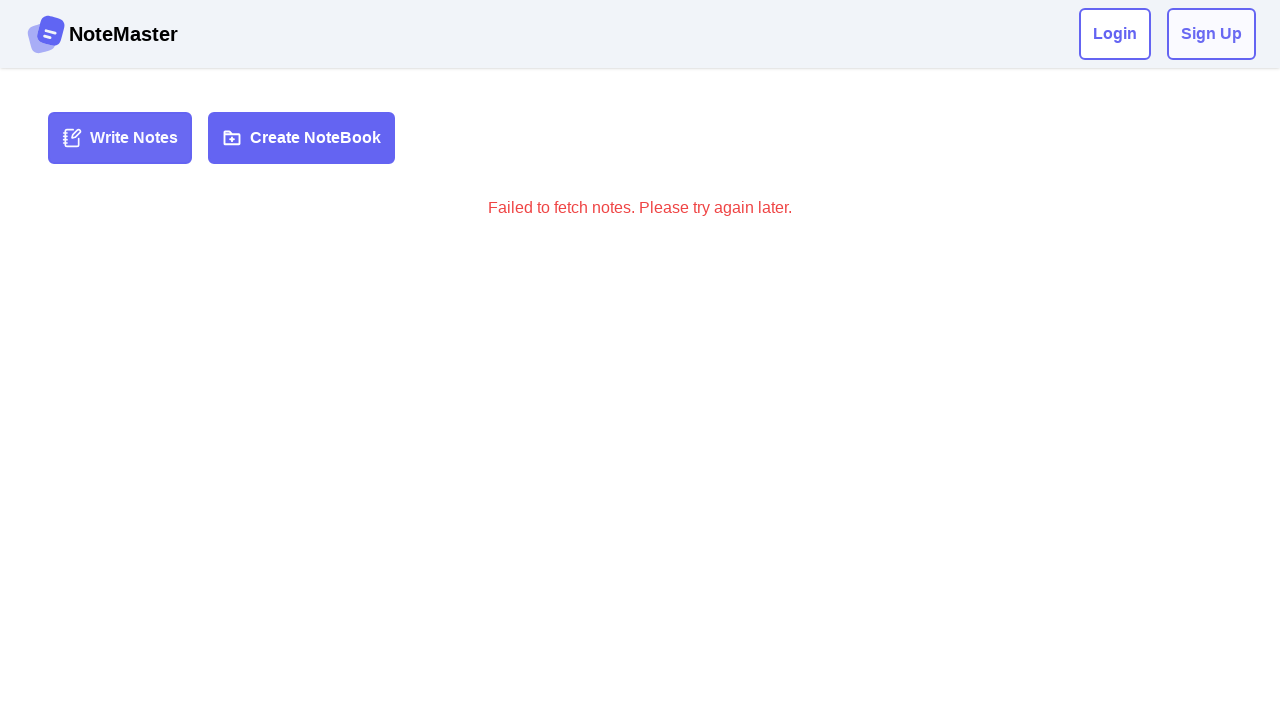

Filled note title with 'First Note' on input[placeholder='Notes Title']
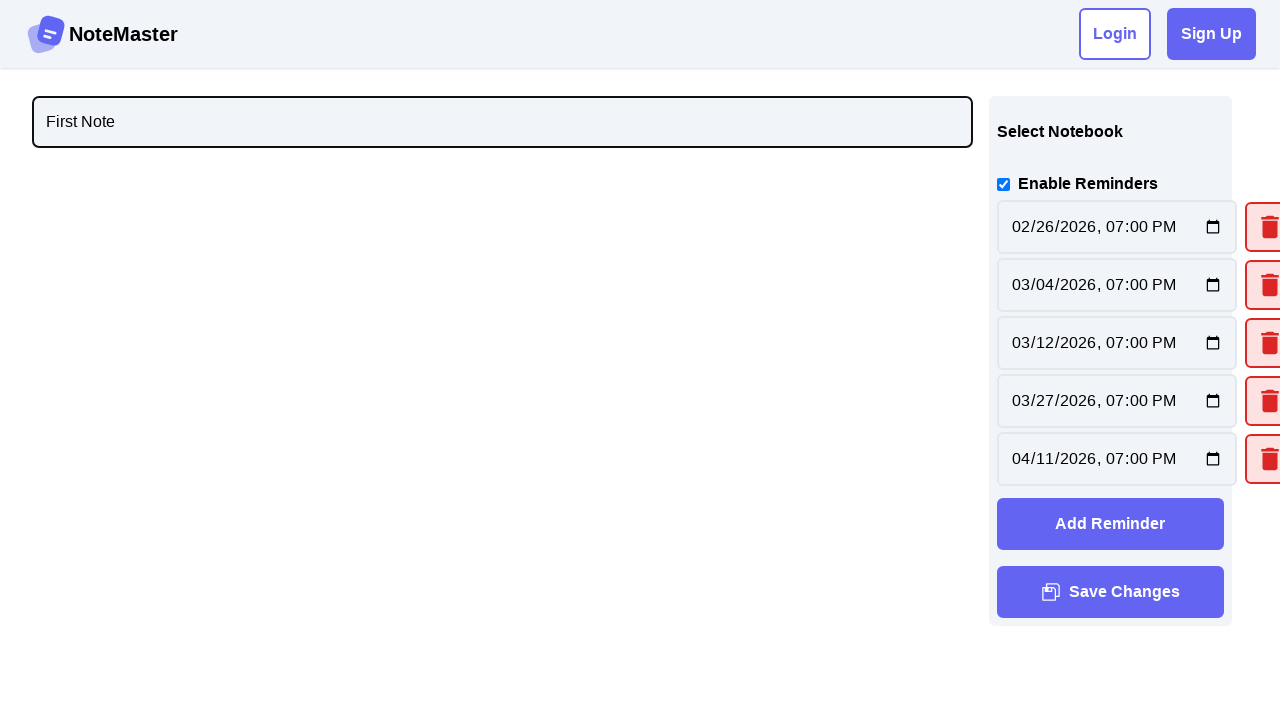

Filled note content with 'This is my first note.' on .ql-editor
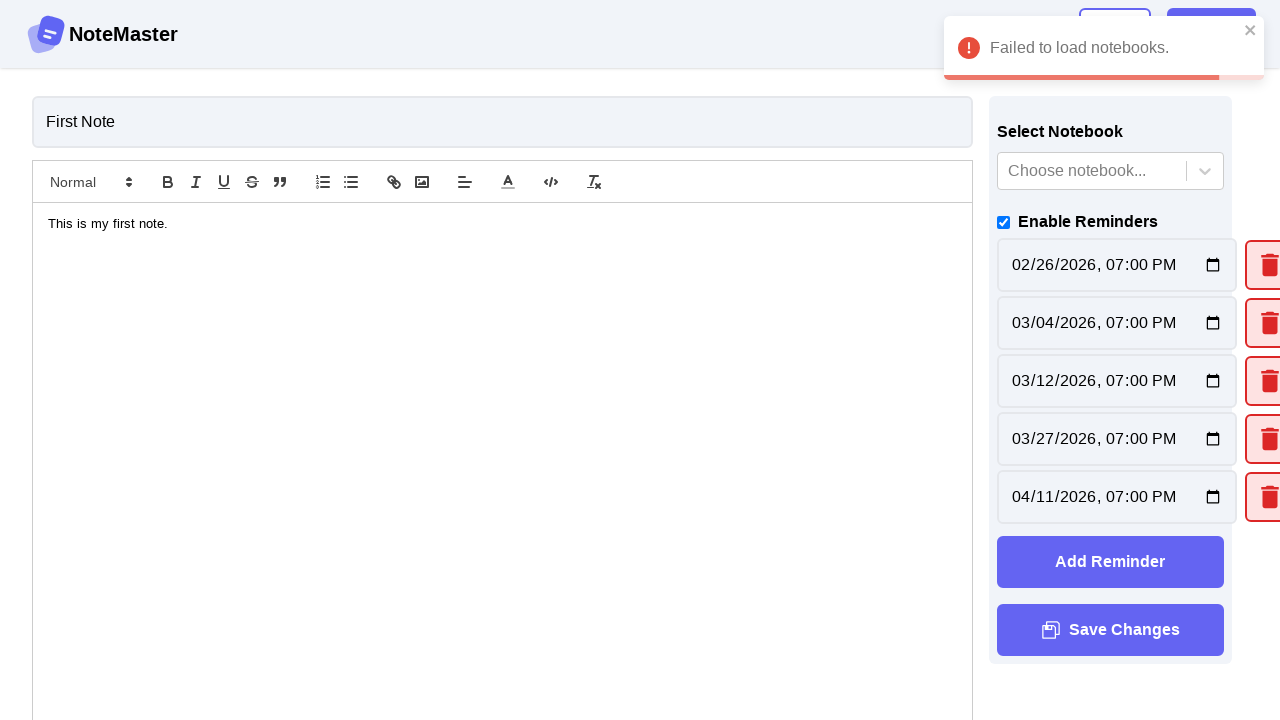

Clicked Save Changes button to save the note at (1110, 630) on xpath=//strong[normalize-space()='Save Changes']
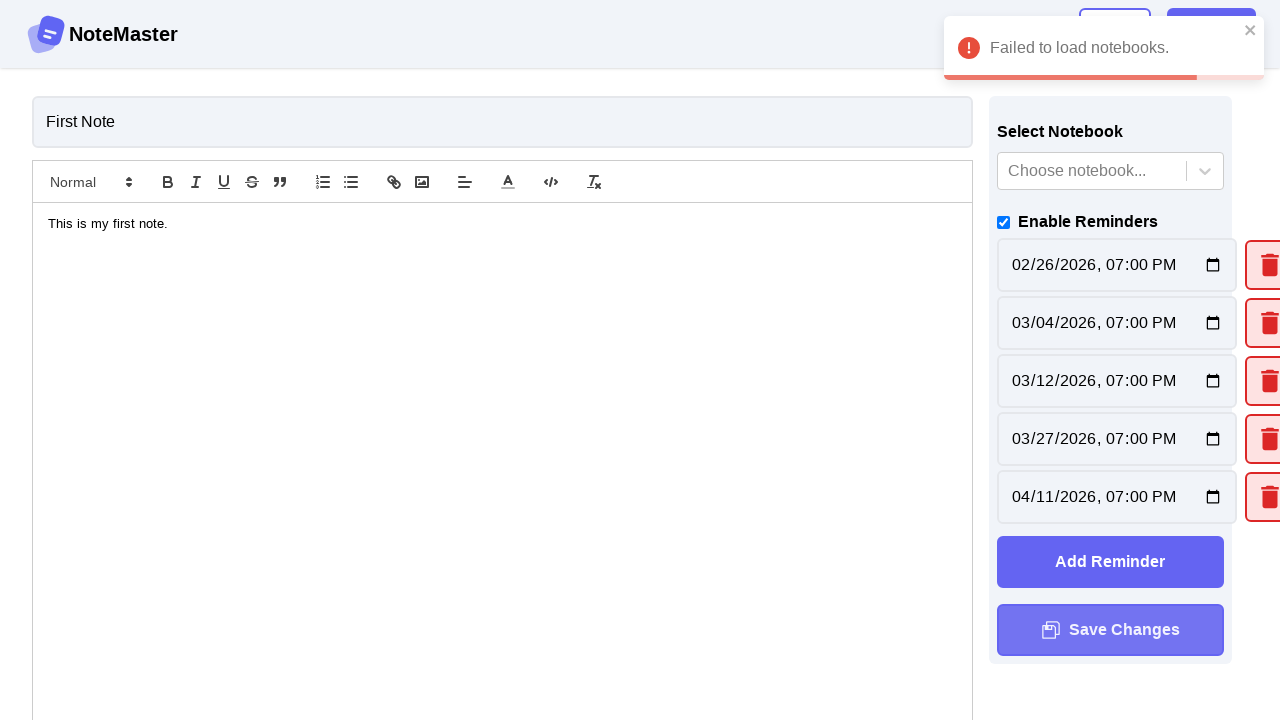

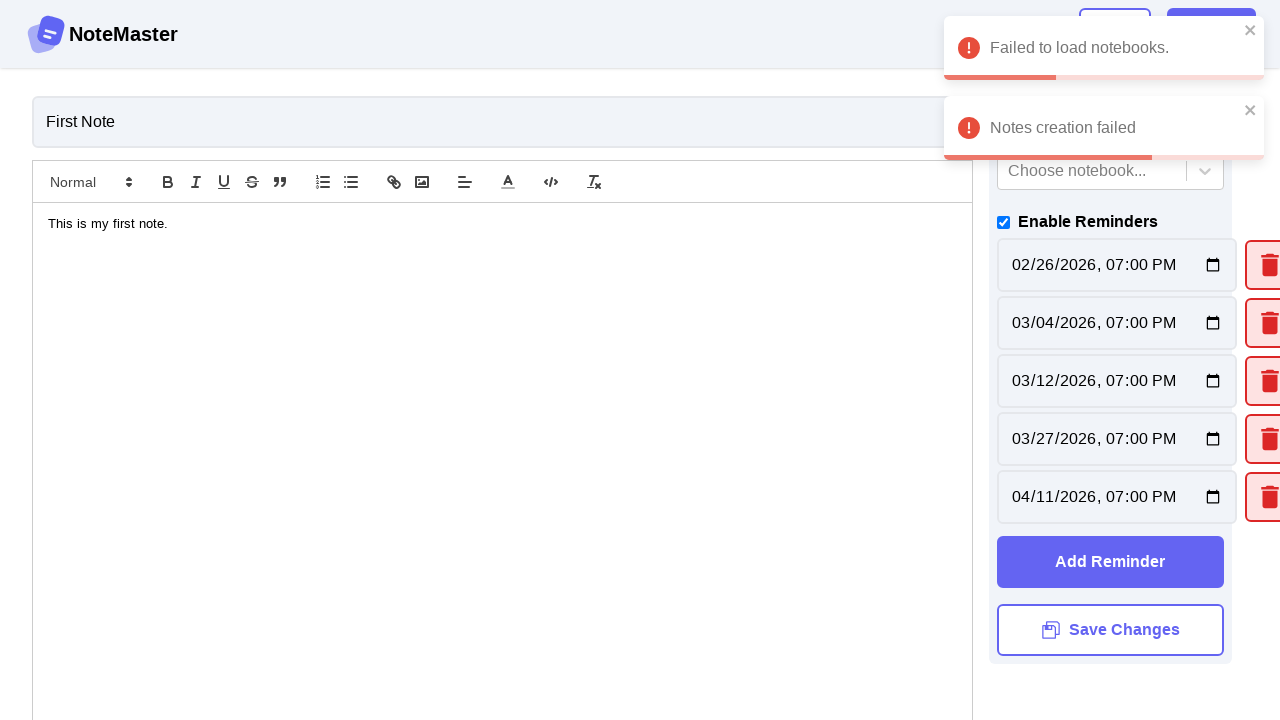